Tests navigation to languages starting with numbers and verifies 10 languages are listed

Starting URL: http://www.99-bottles-of-beer.net/

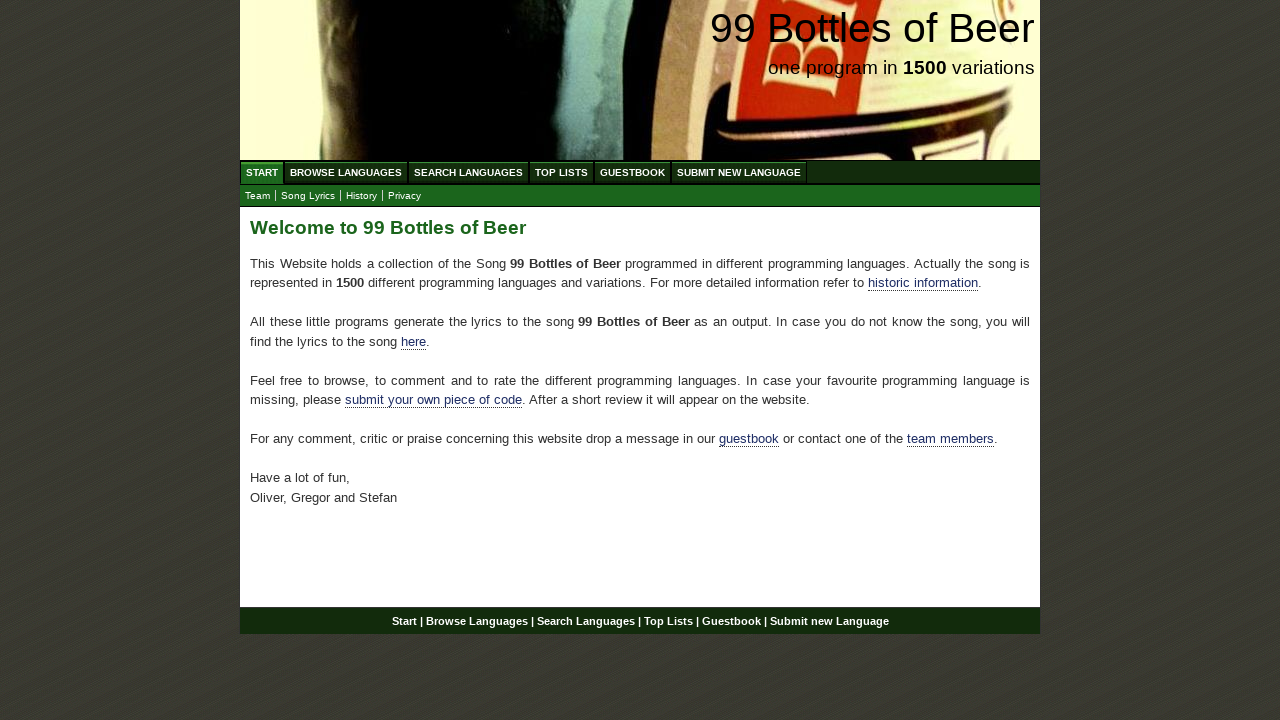

Clicked on Browse Languages link at (346, 172) on xpath=//ul[@id='menu']/li/a[@href='/abc.html']
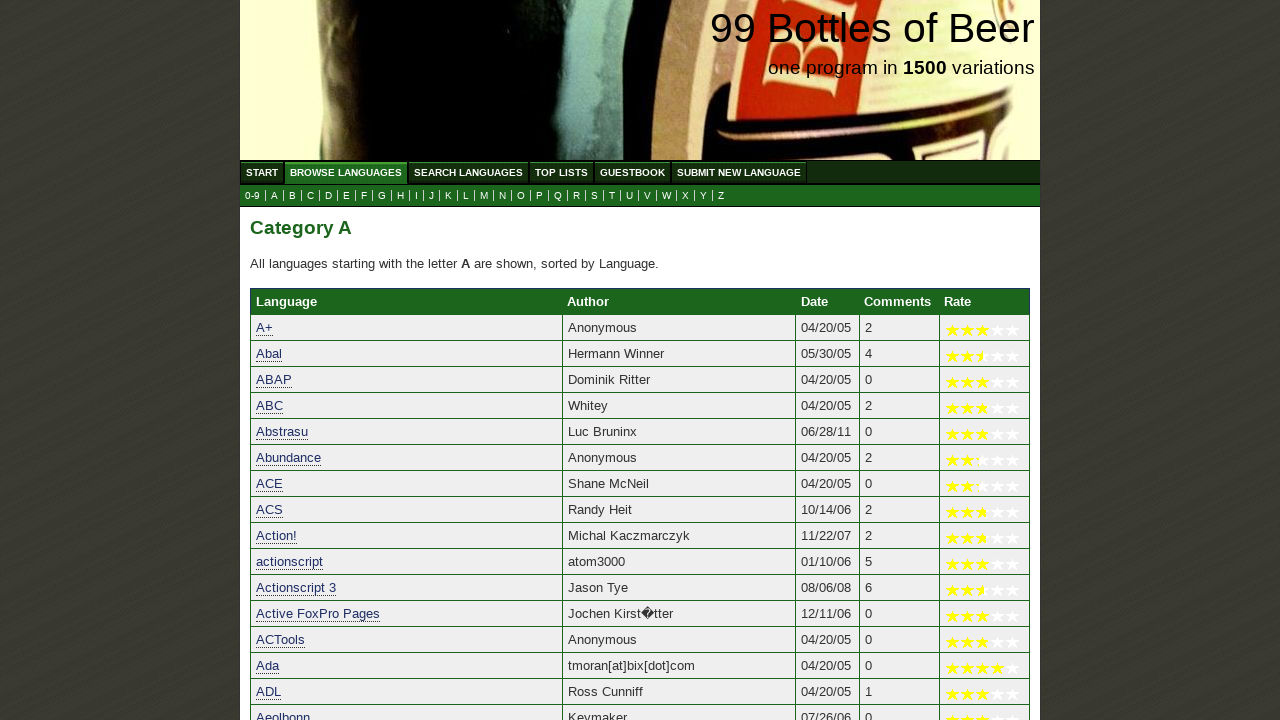

Clicked on 0-9 languages link at (252, 196) on xpath=//a[@href='0.html']
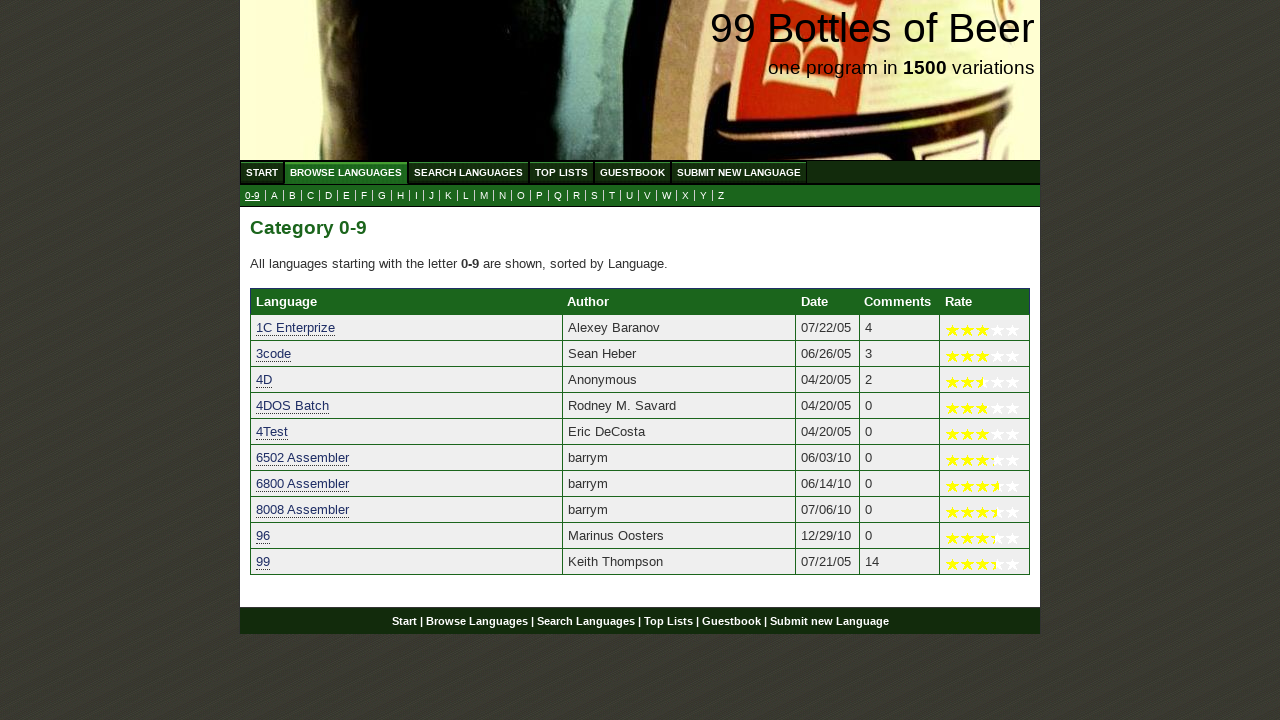

Languages table loaded with 10 languages starting with numbers
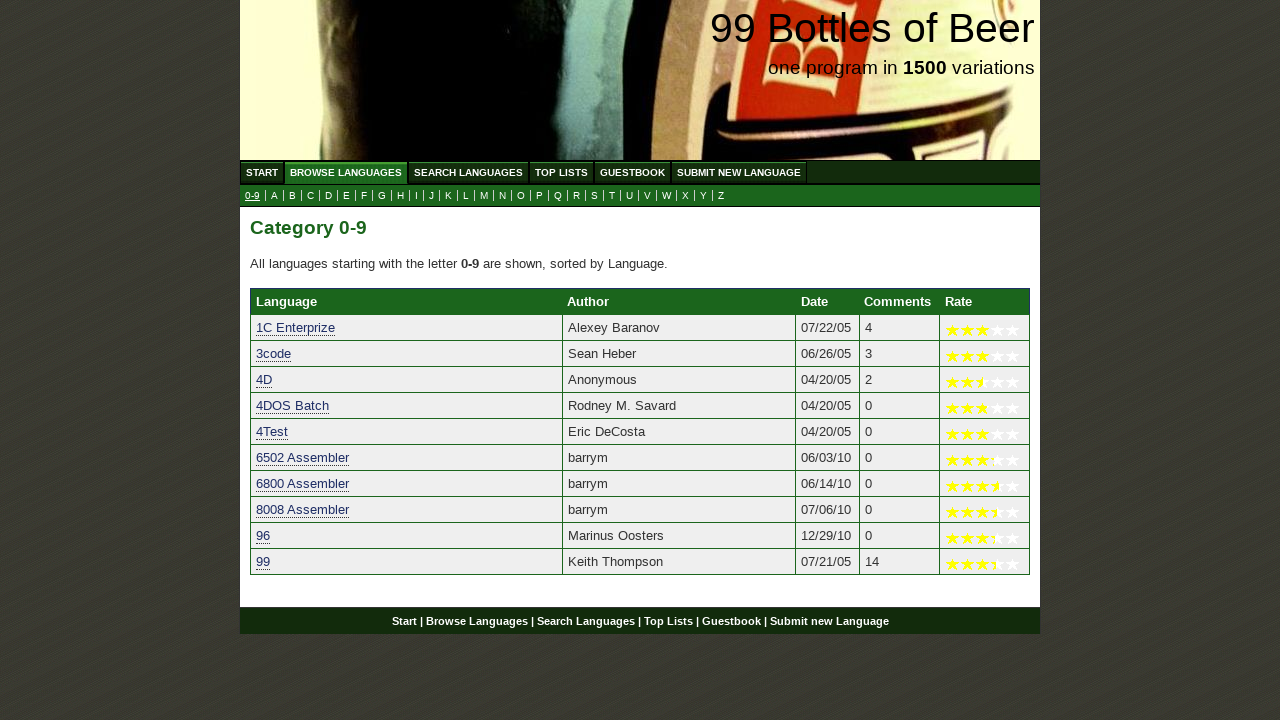

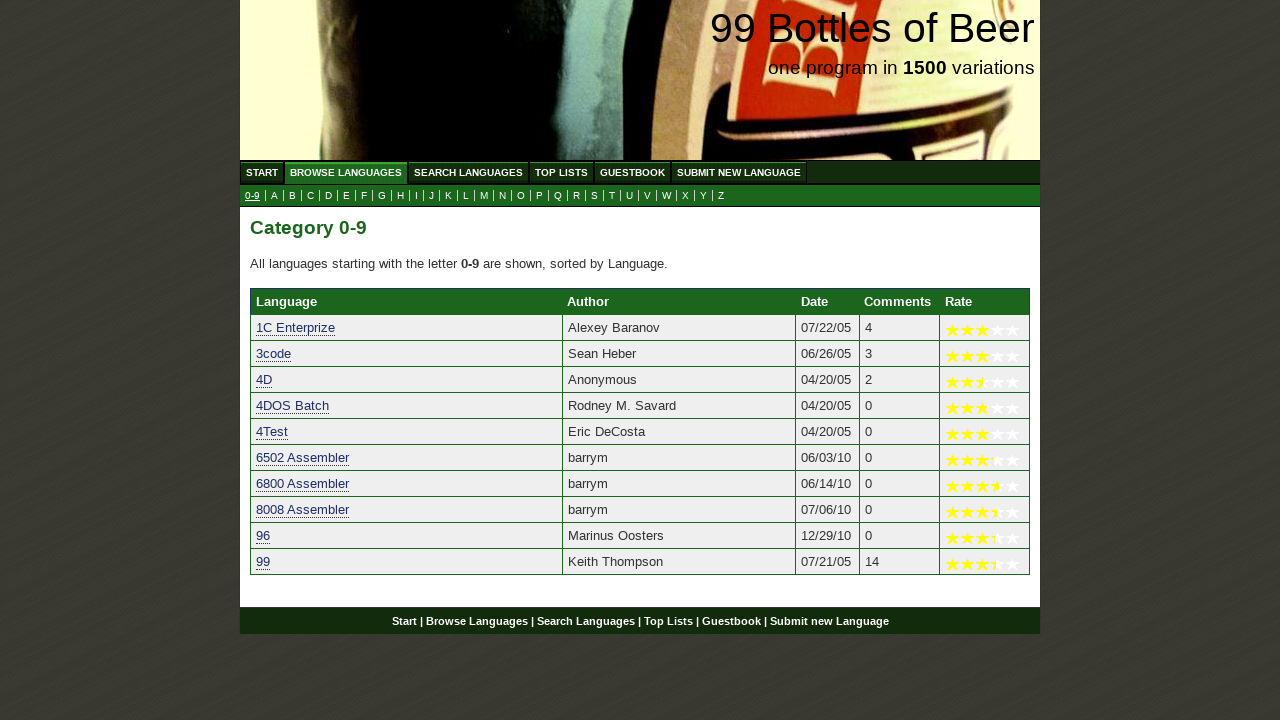